Tests filling out a complete registration form including personal details, date of birth selection, subject input, hobbies, address, and state/city selection, then verifies the submitted data in a confirmation table

Starting URL: https://demoqa.com/automation-practice-form

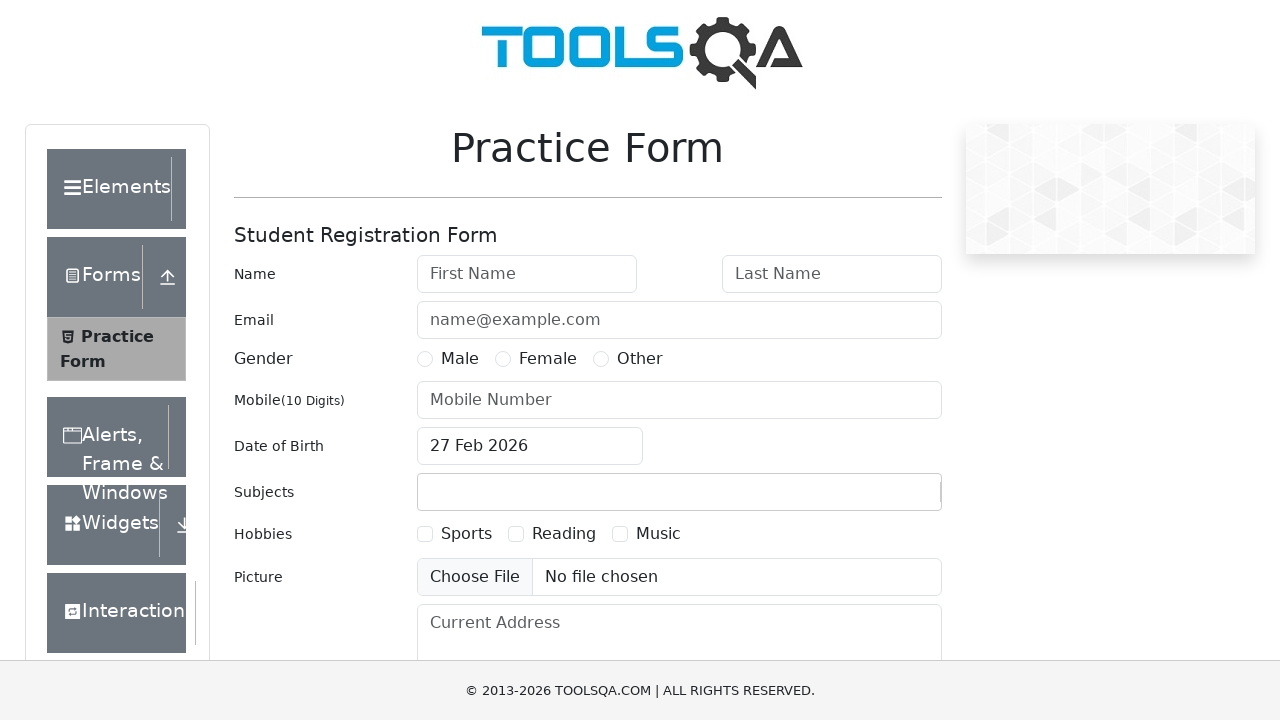

Filled first name field with 'Peter' on #firstName
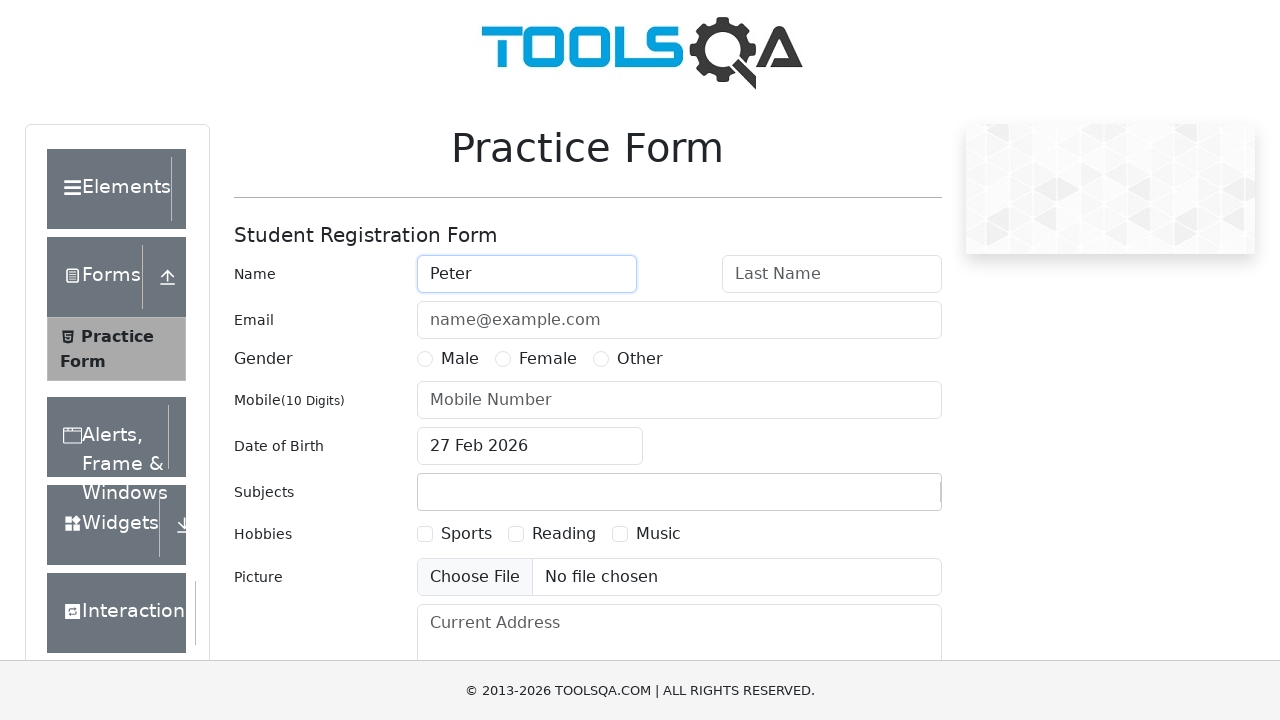

Filled last name field with 'Ivanov' on #lastName
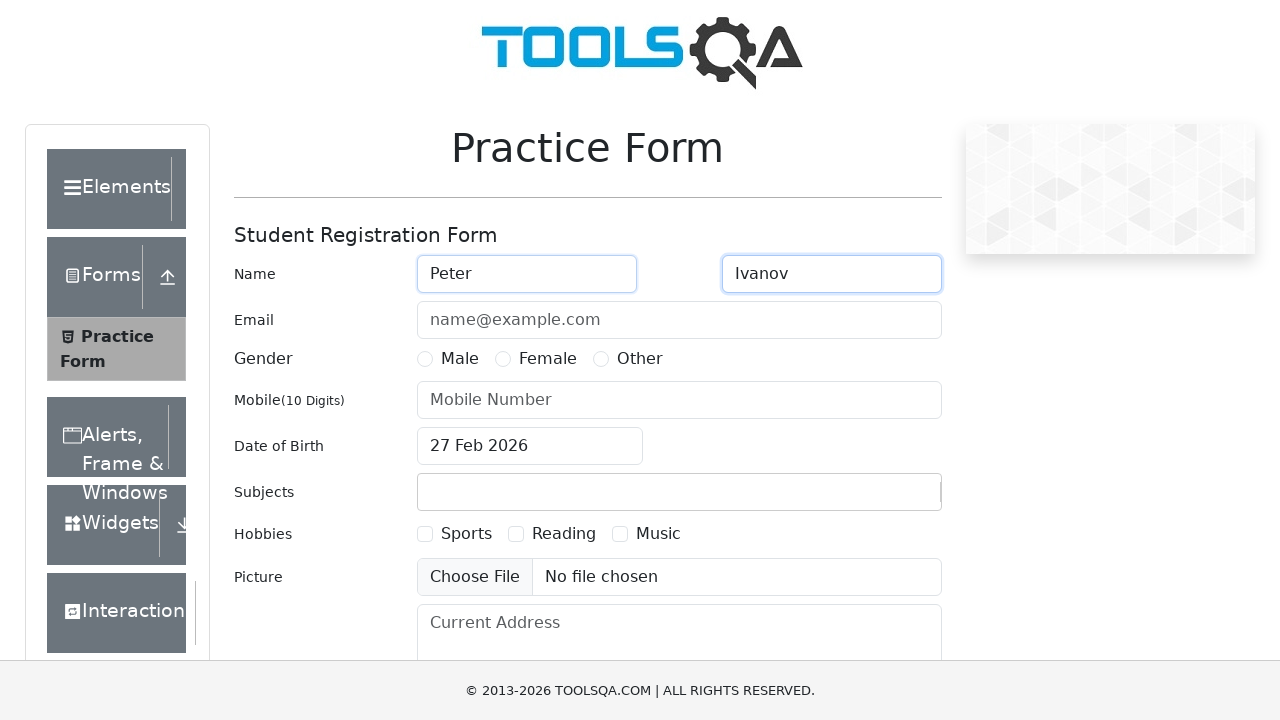

Filled email field with 'a@a.ru' on #userEmail
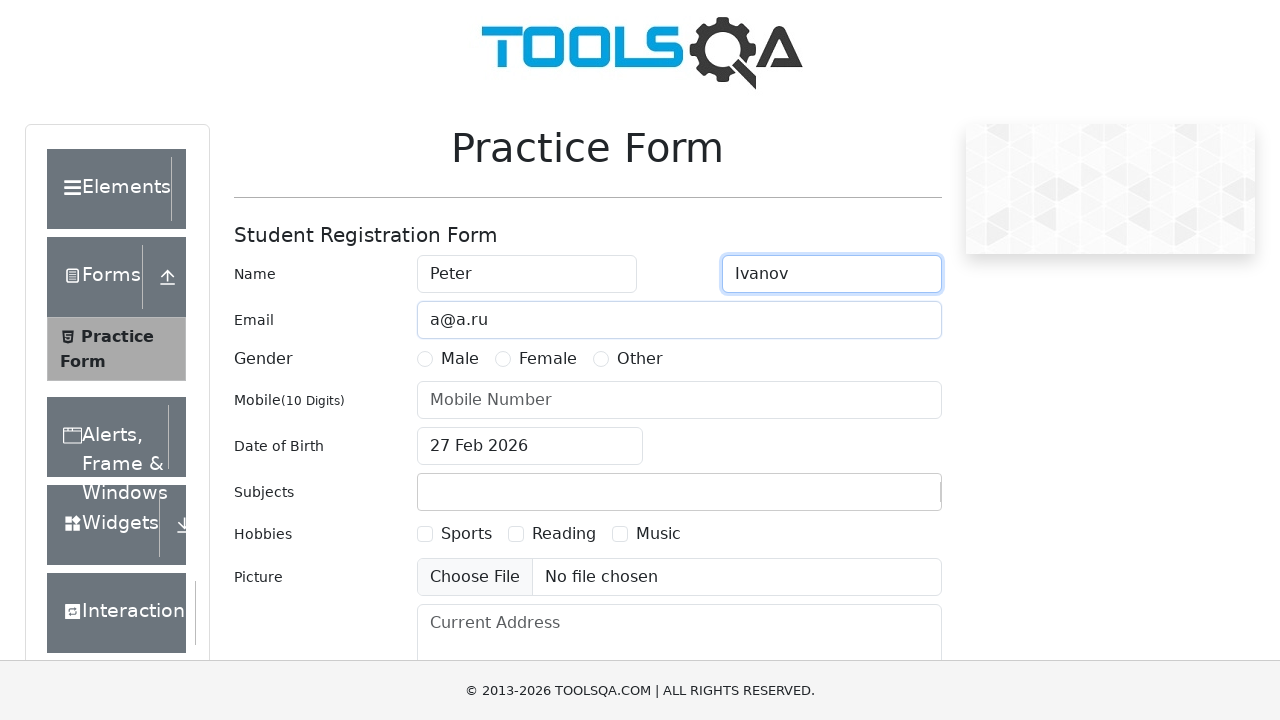

Selected Male gender option at (460, 359) on label[for='gender-radio-1']
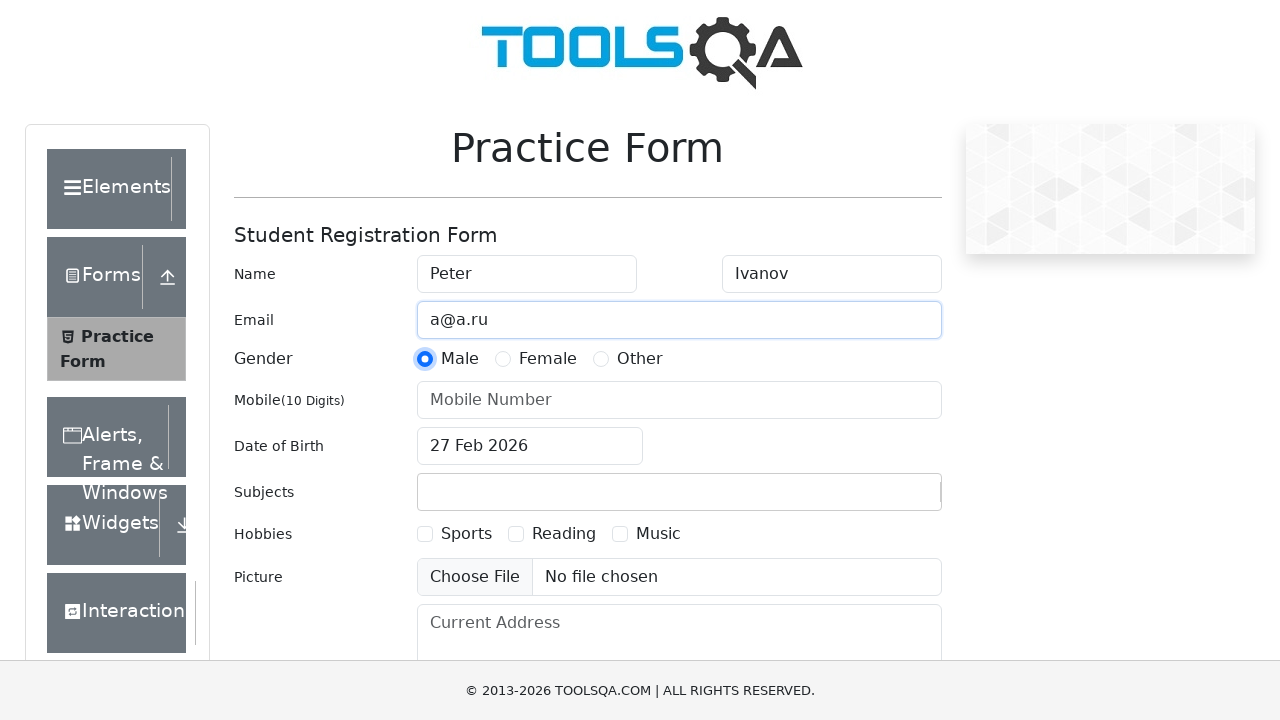

Filled mobile number with '1234567890' on #userNumber
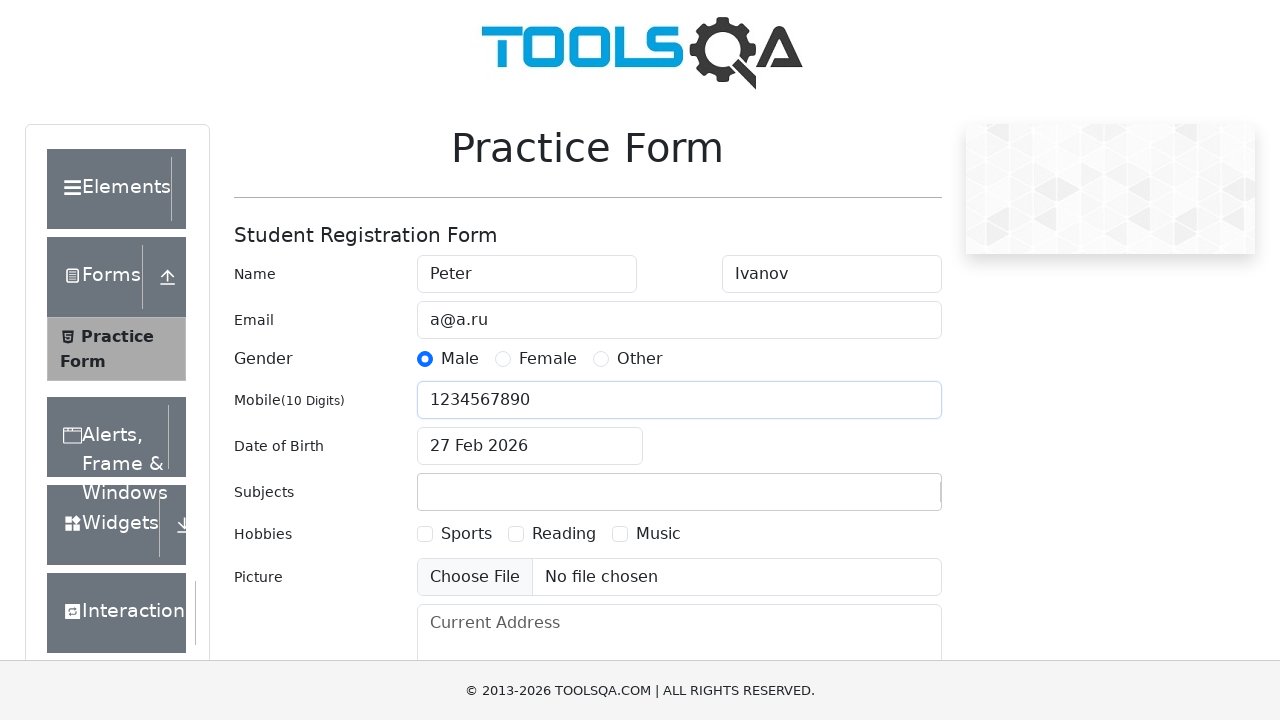

Opened date of birth picker at (530, 446) on #dateOfBirthInput
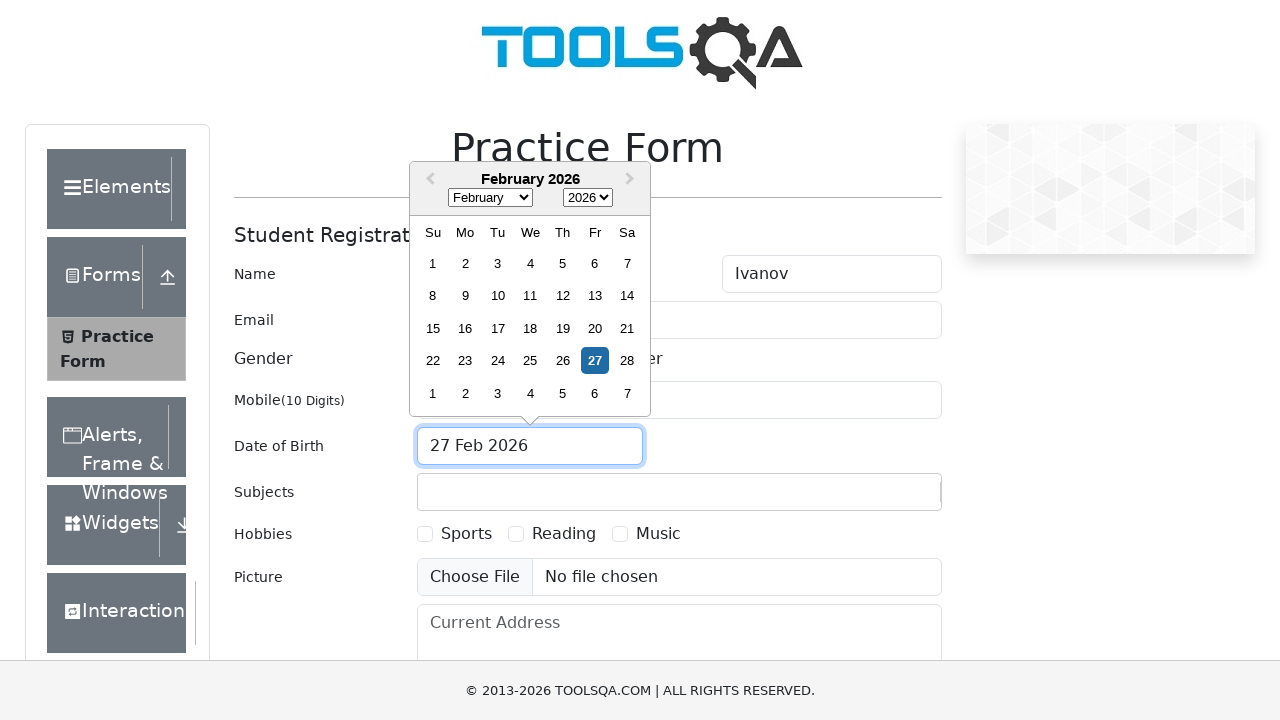

Selected November from month dropdown on select.react-datepicker__month-select
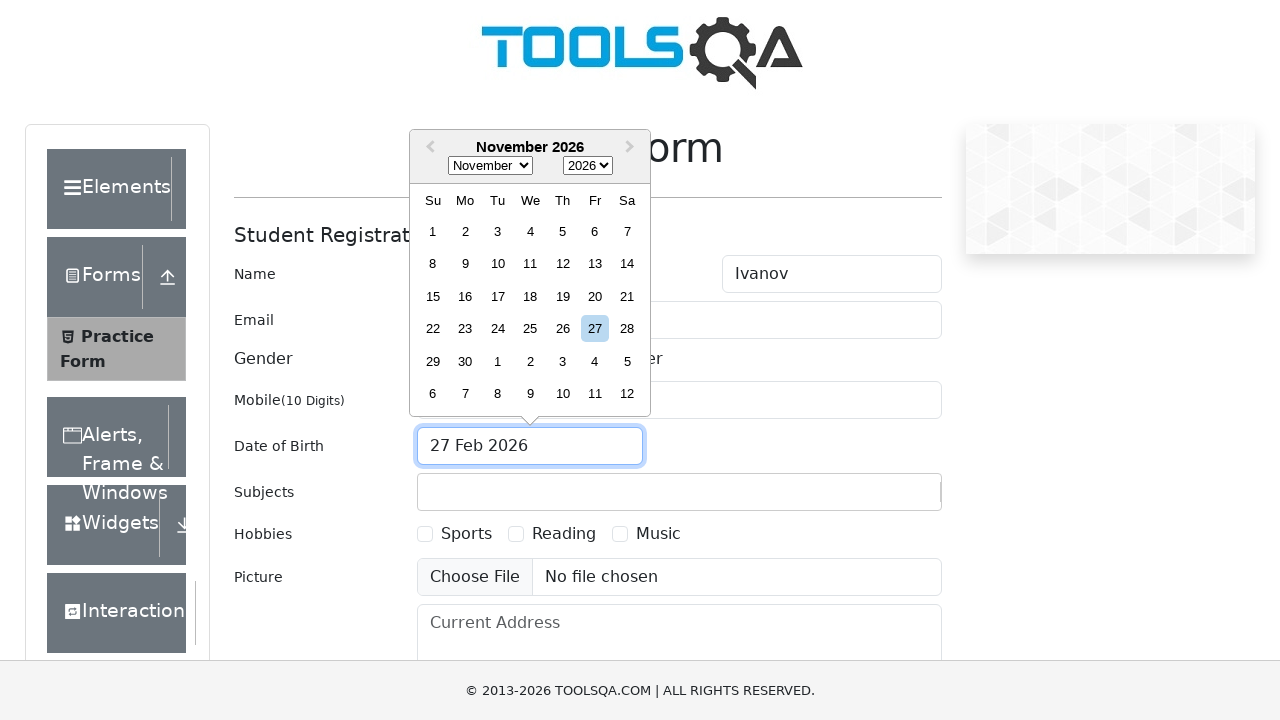

Selected 1985 from year dropdown on select.react-datepicker__year-select
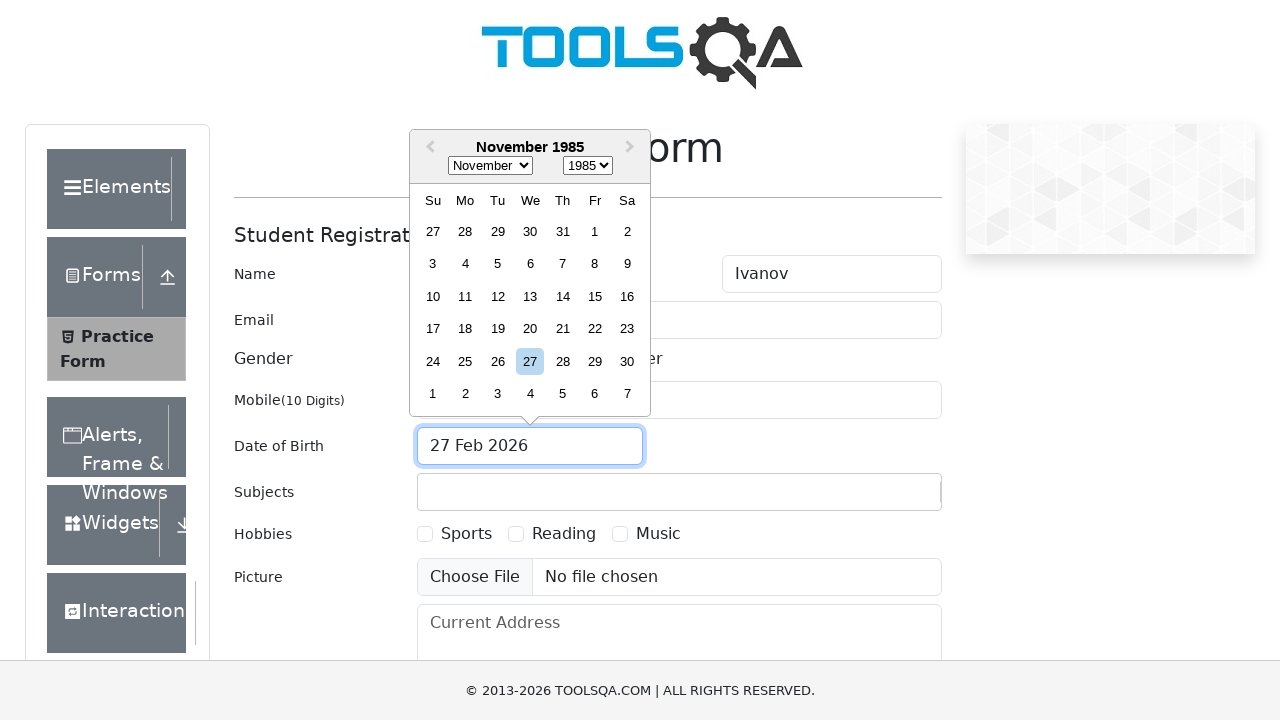

Selected November 15th, 1985 as date of birth at (595, 296) on xpath=//div[@aria-label='Choose Friday, November 15th, 1985']
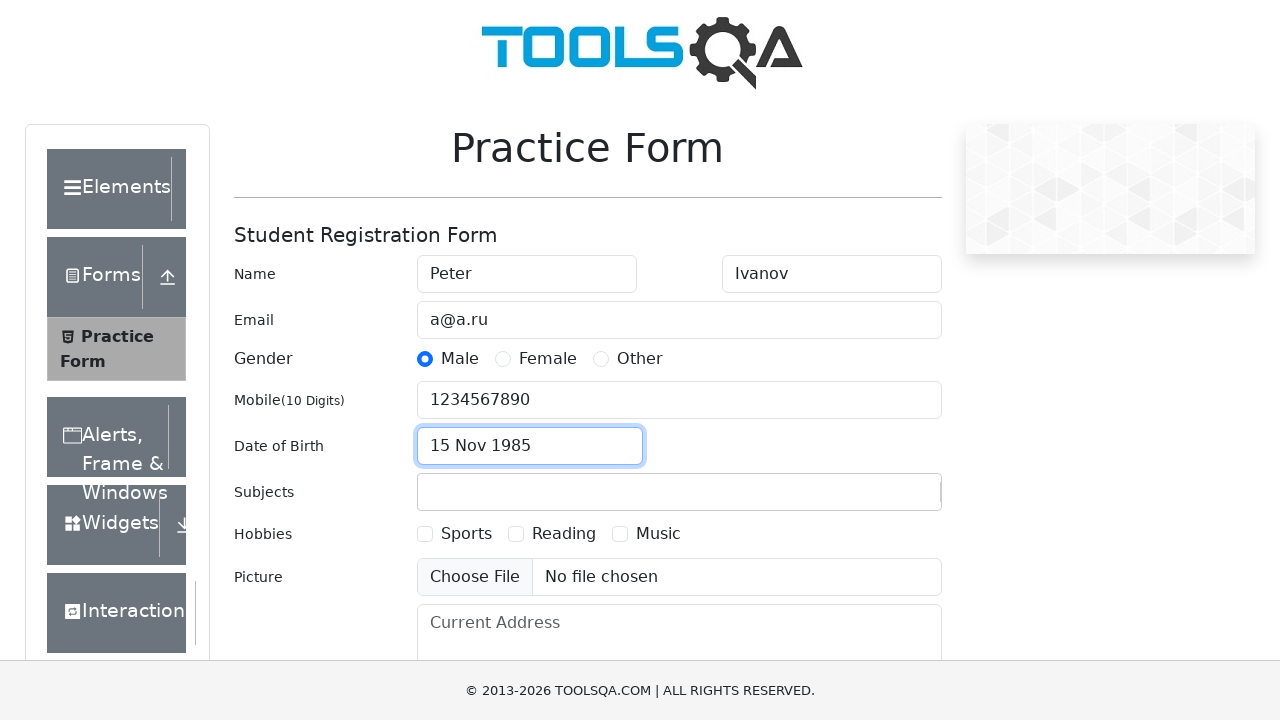

Filled subject field with 'Maths' on #subjectsInput
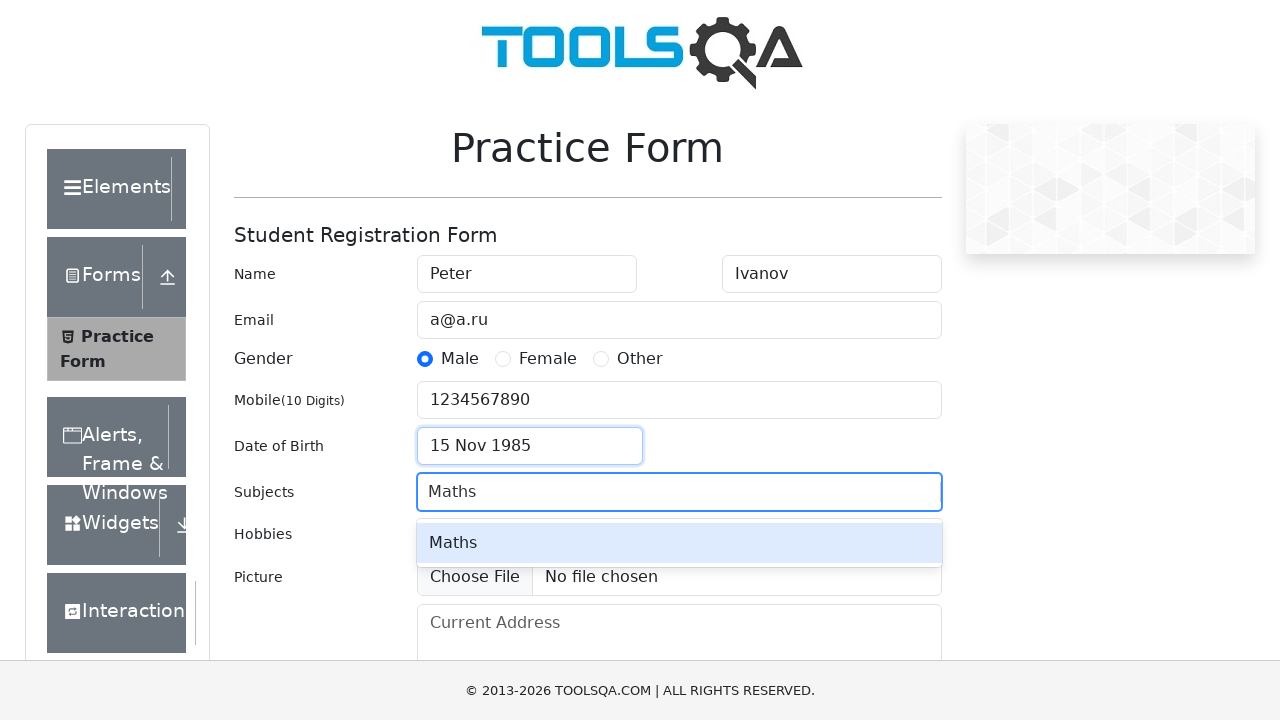

Pressed Tab to confirm subject selection
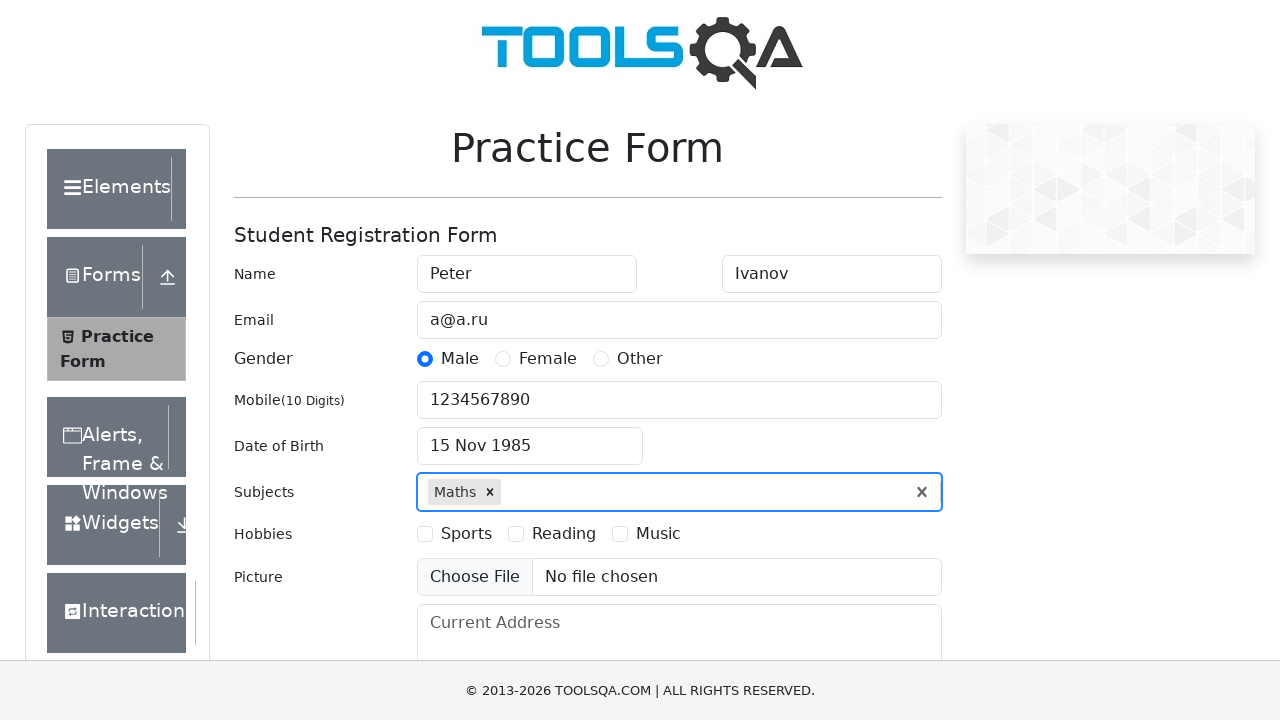

Selected Sports hobby checkbox at (466, 534) on label[for='hobbies-checkbox-1']
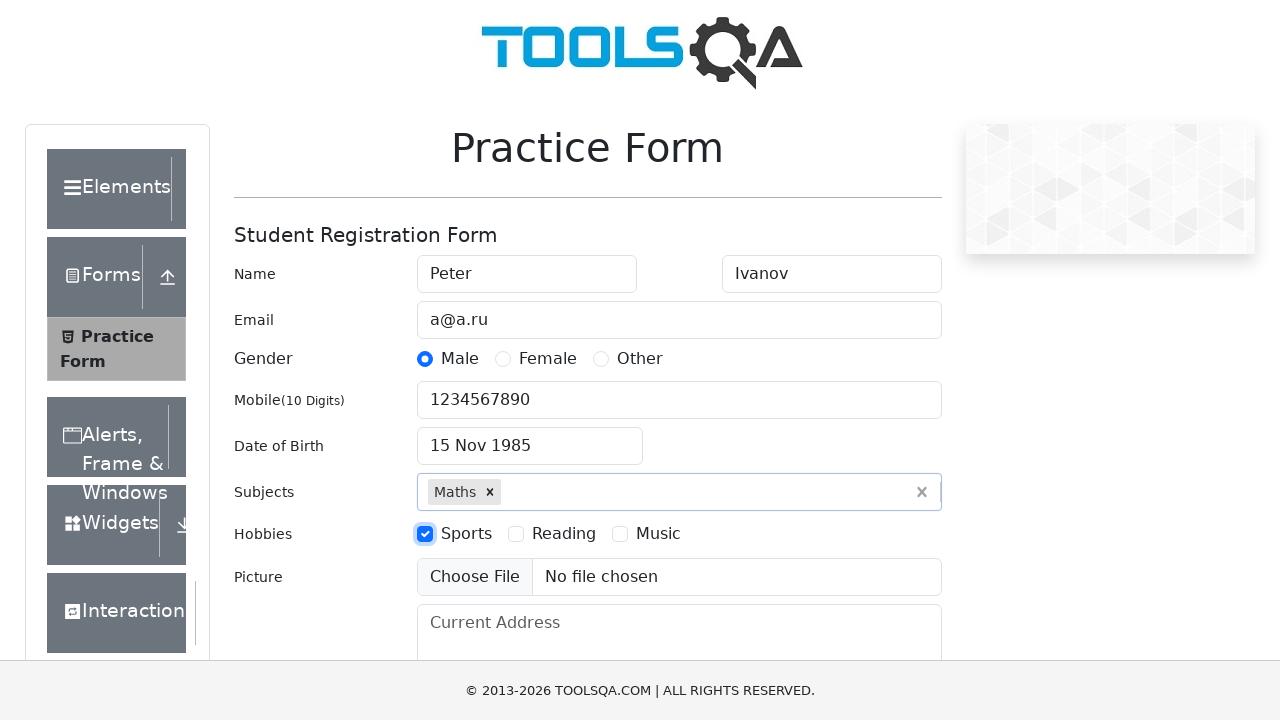

Filled current address field with 'CA, San Francisco, 17 avn, 1' on #currentAddress
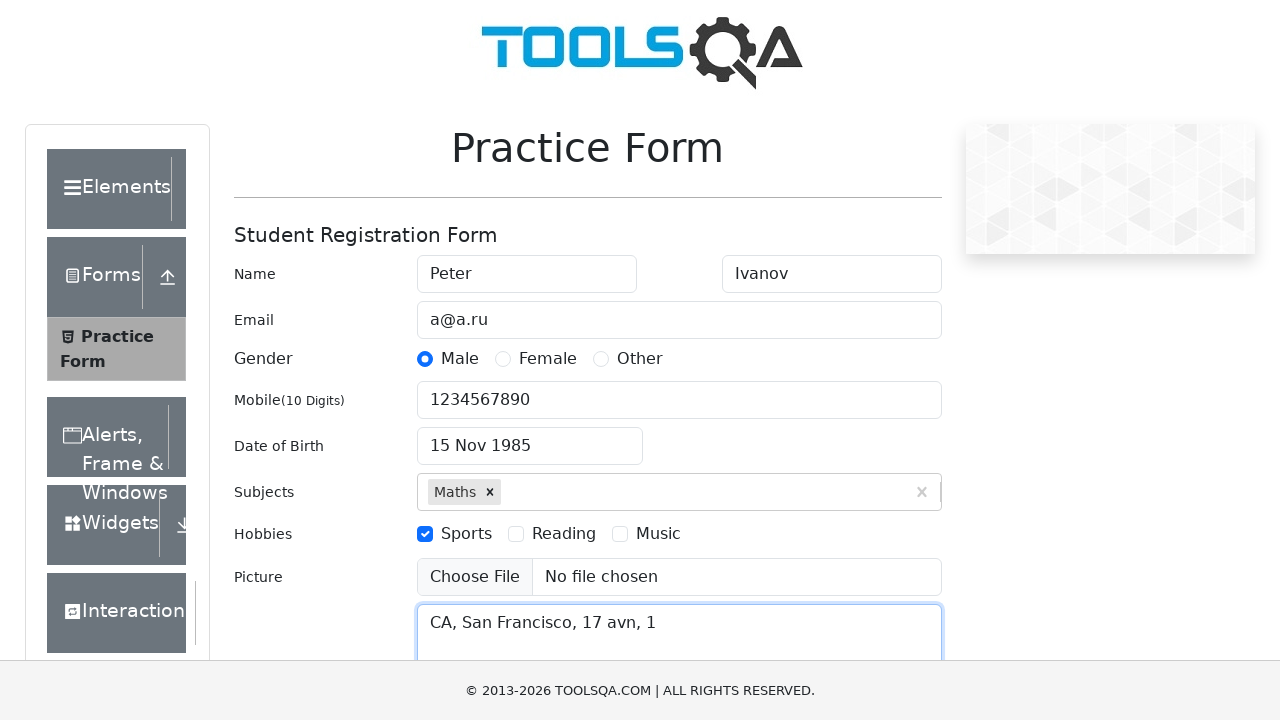

Filled state field with 'NCR' on #react-select-3-input
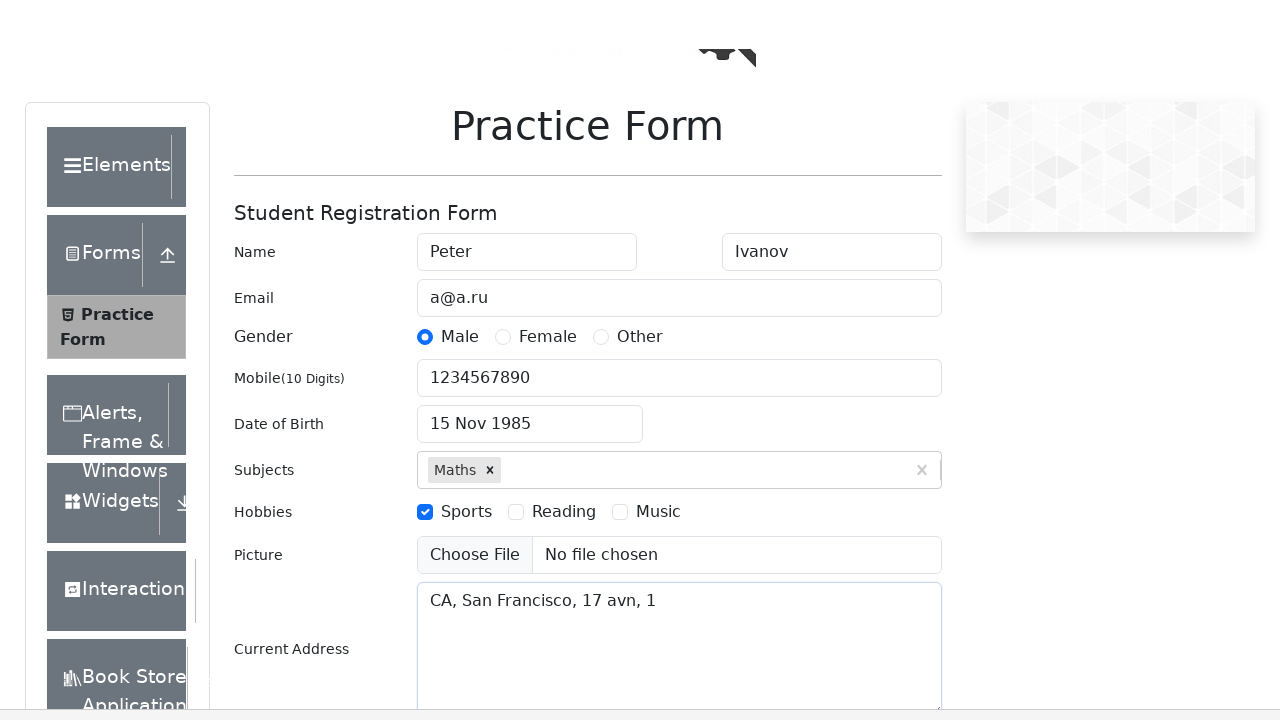

Pressed Tab to confirm state selection
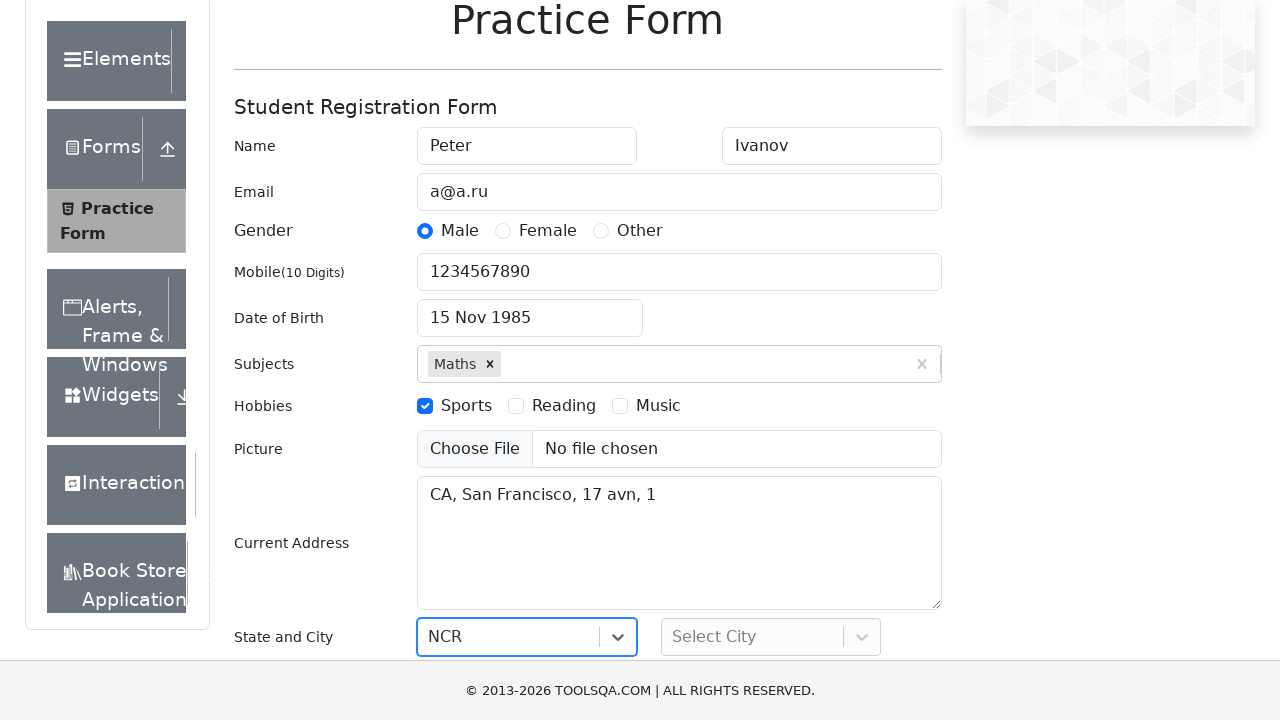

Filled city field with 'Delhi' on #react-select-4-input
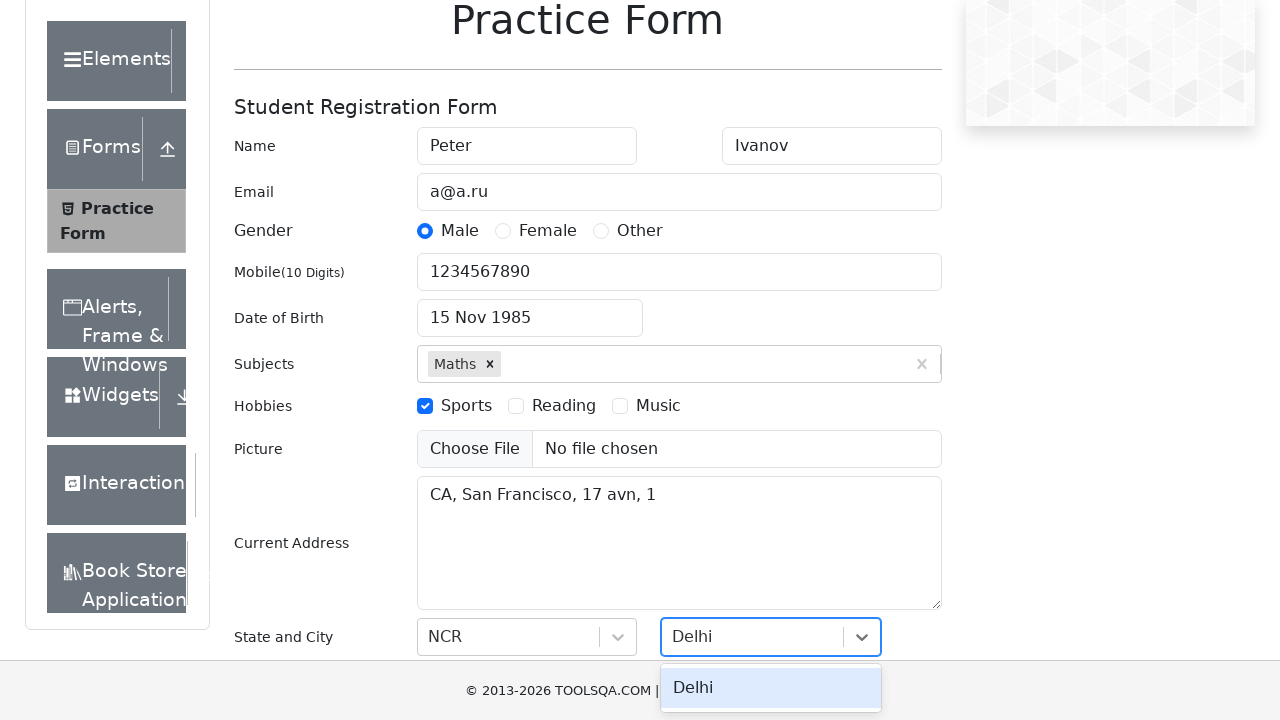

Pressed Tab to confirm city selection
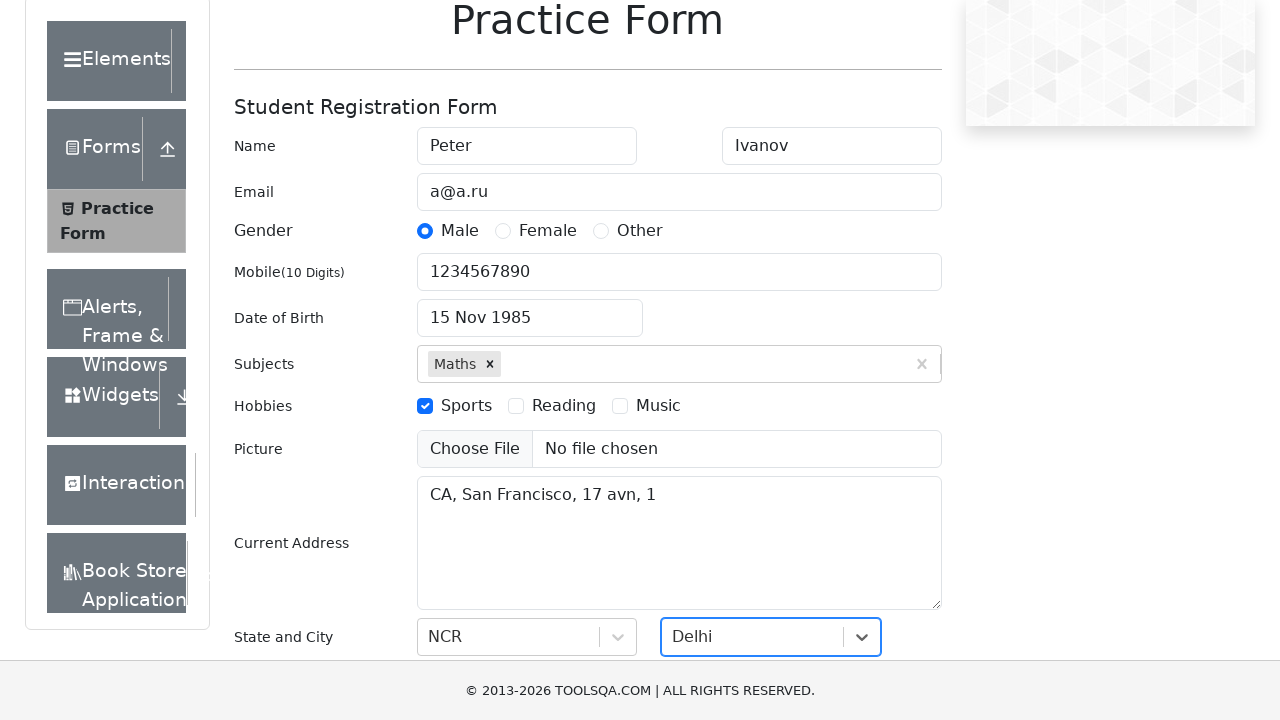

Clicked submit button to submit registration form at (885, 499) on #submit
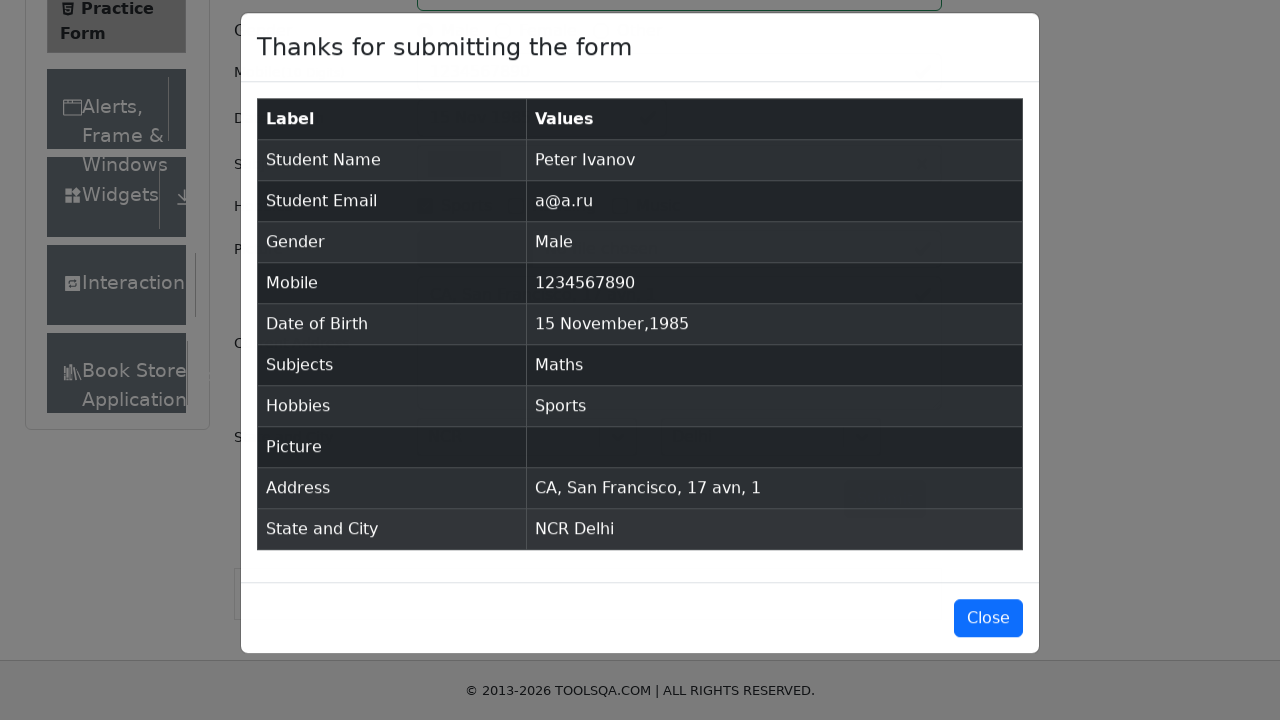

Confirmation table appeared with submitted data
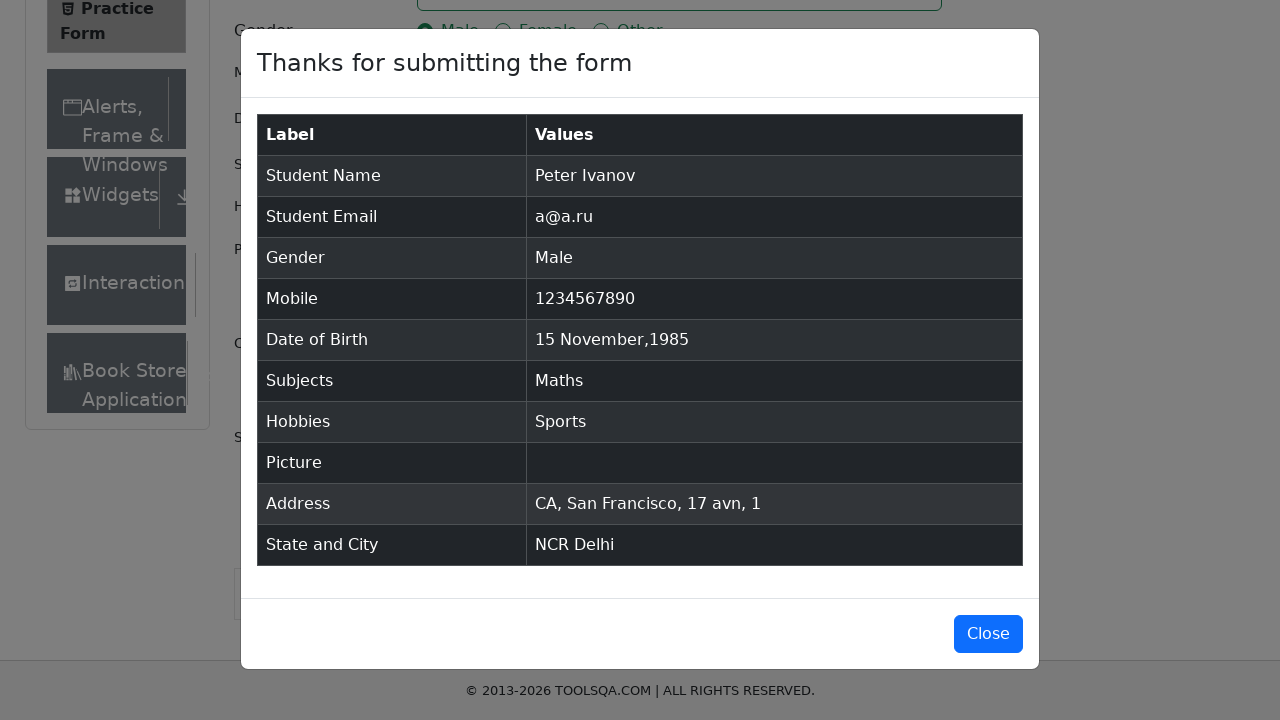

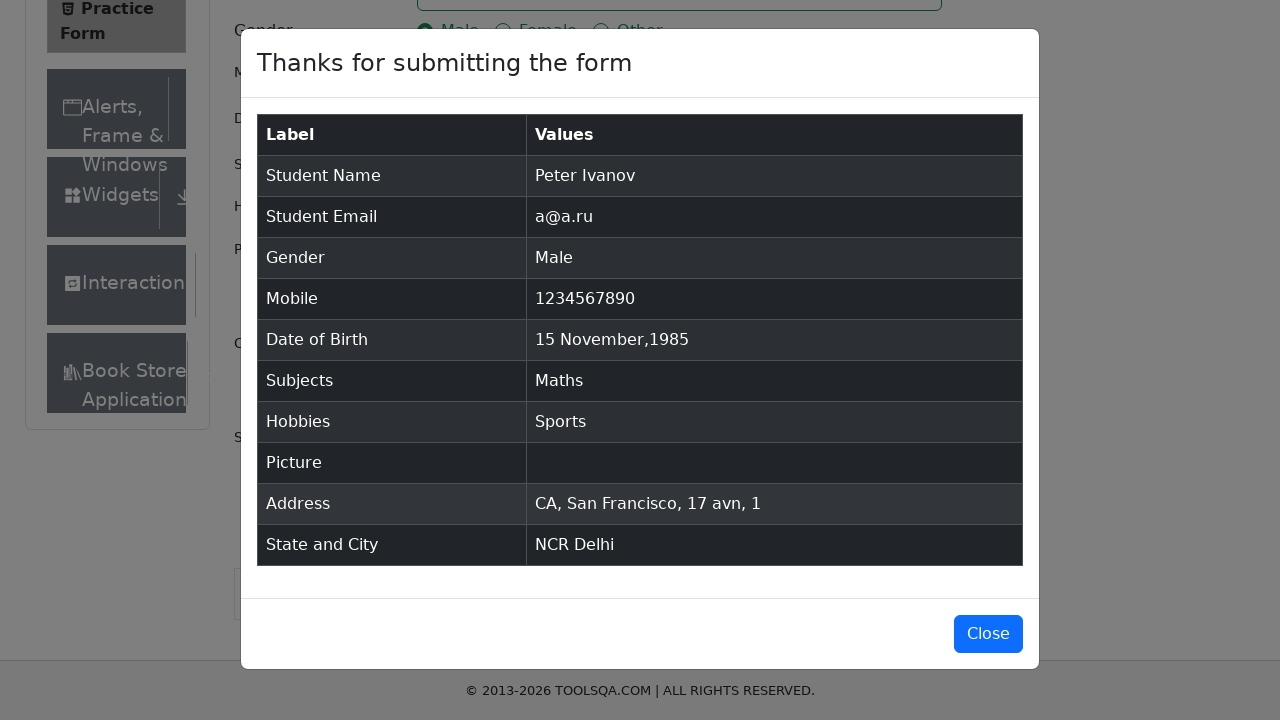